Tests handling of a prompt alert by clicking a button, entering text into the prompt, and accepting it

Starting URL: https://demoqa.com/alerts

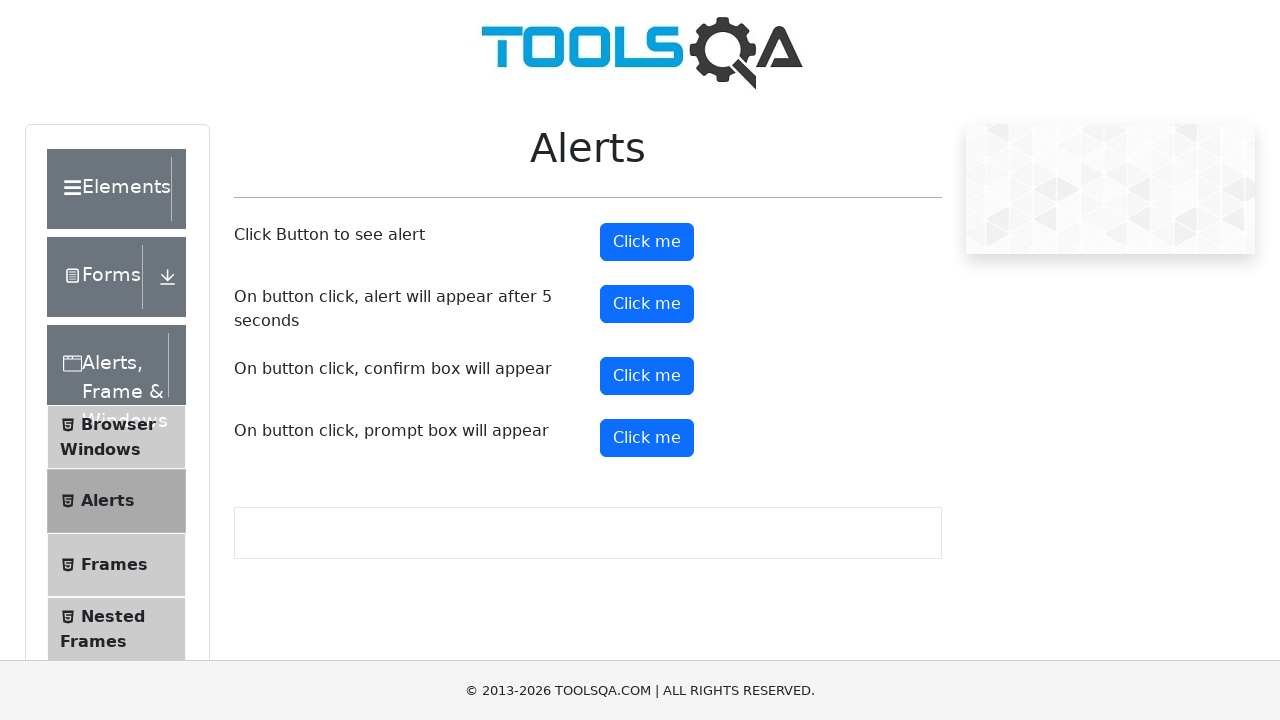

Set up dialog handler to accept prompt with text 'Hello'
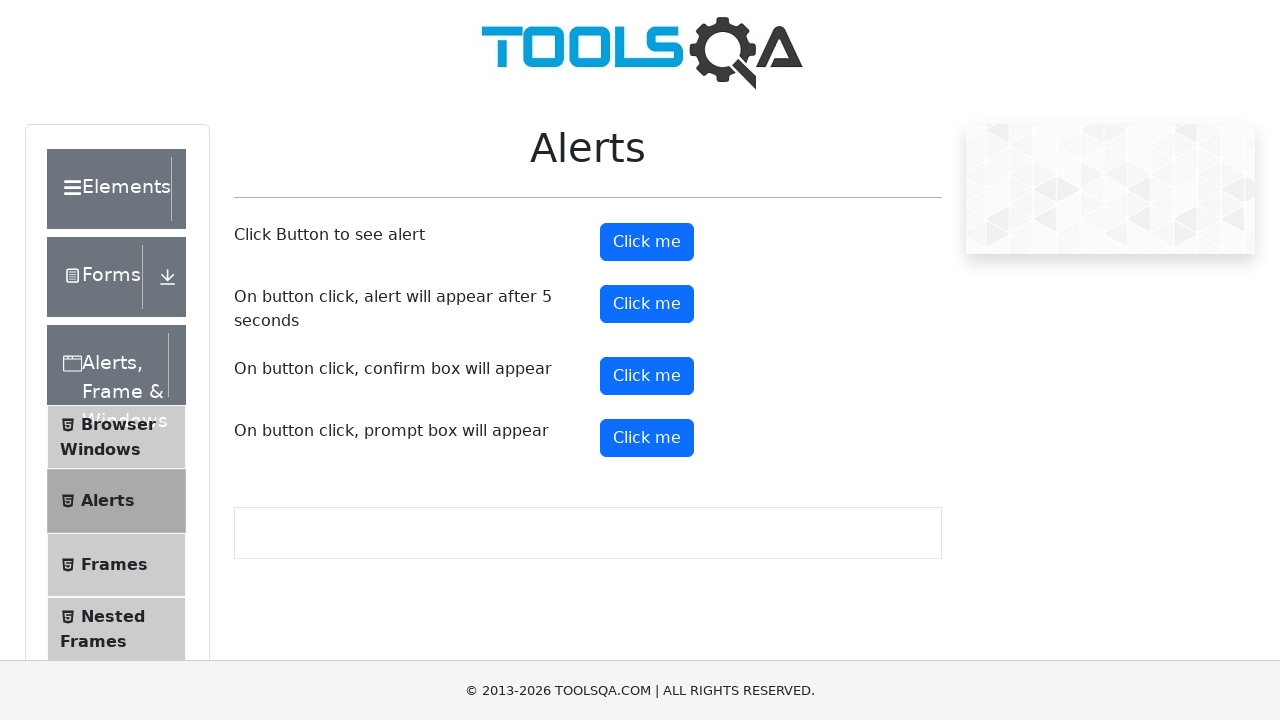

Clicked prompt button to trigger alert at (647, 438) on xpath=//button[@id='promtButton']
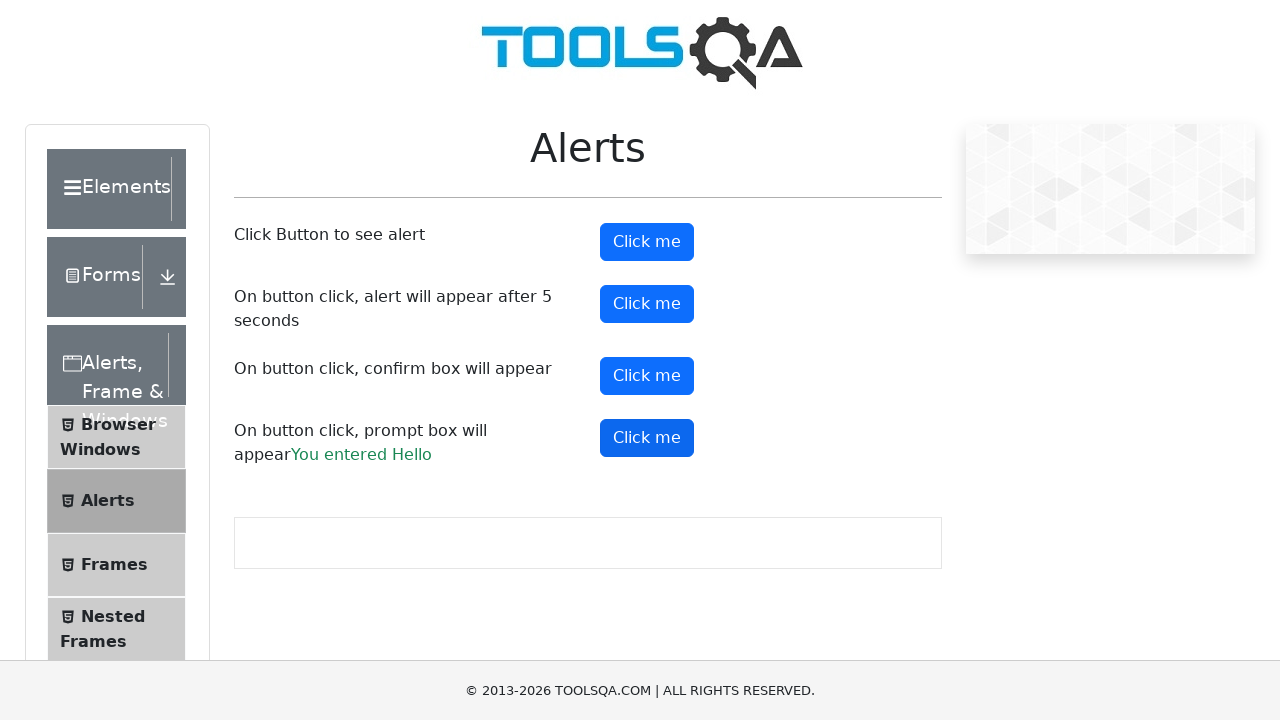

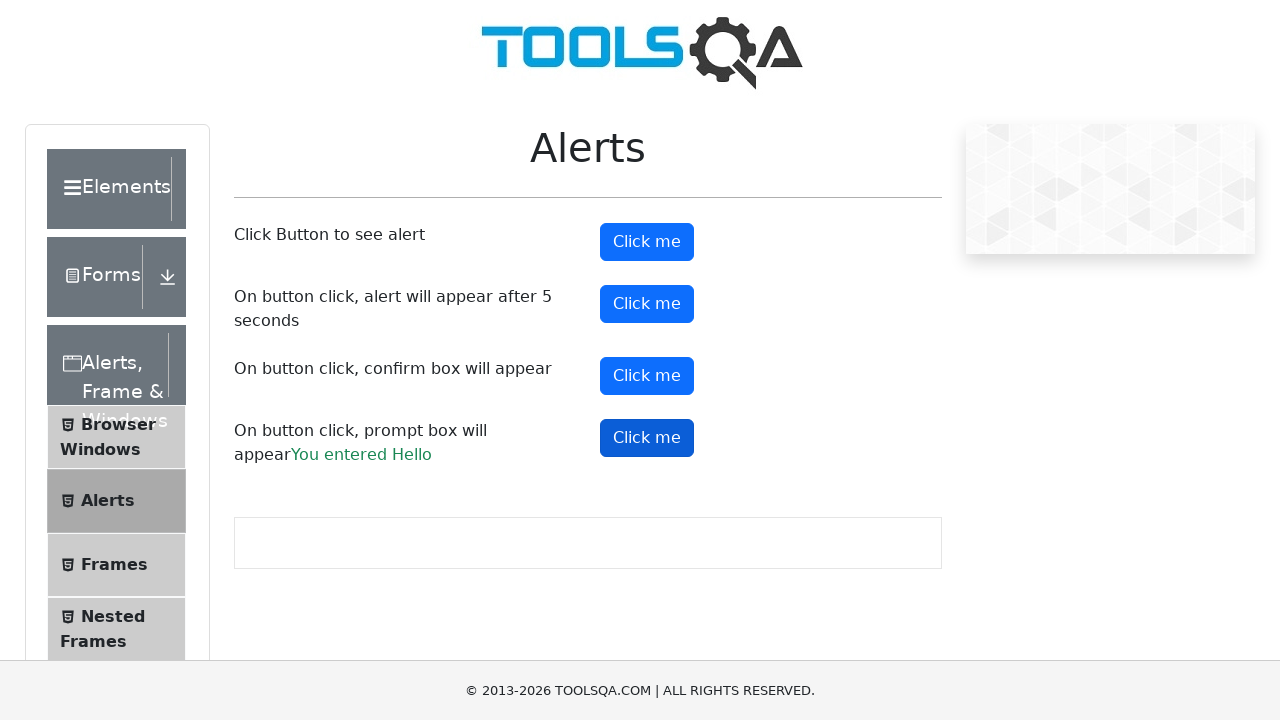